Clicks Simple Alert button and accepts the alert dialog

Starting URL: https://testautomationpractice.blogspot.com/

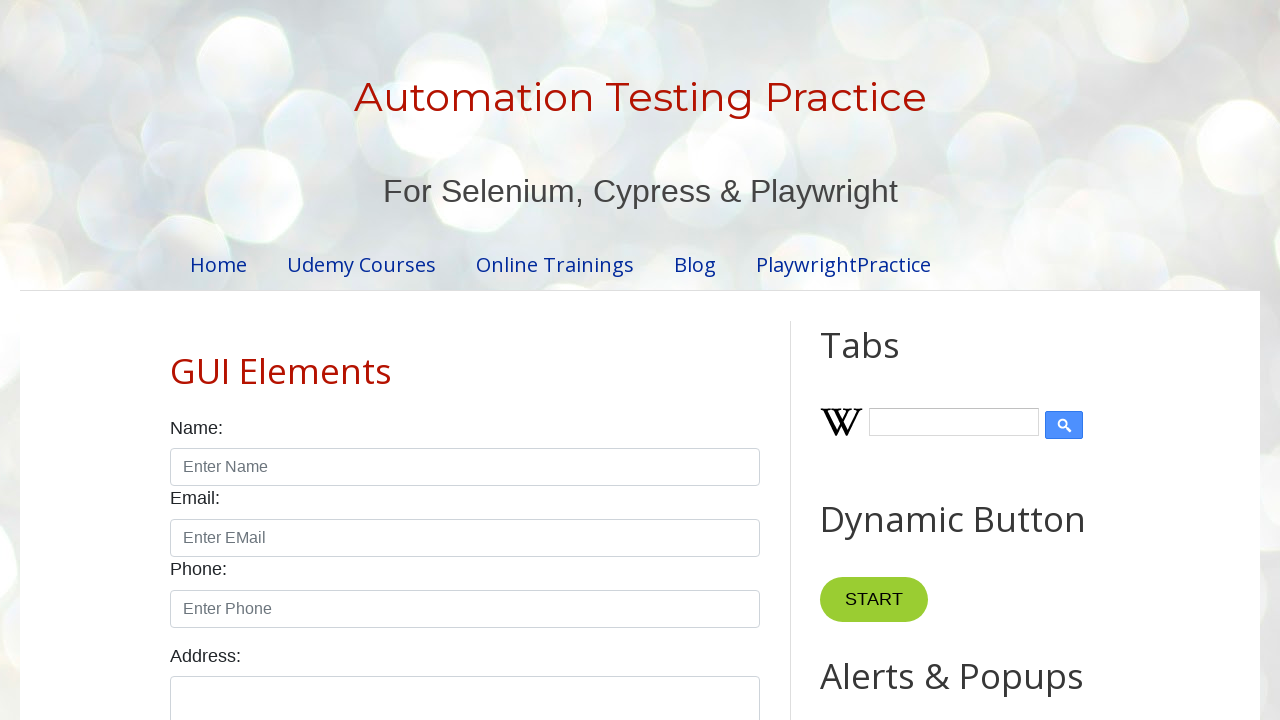

Set up dialog handler to accept alerts
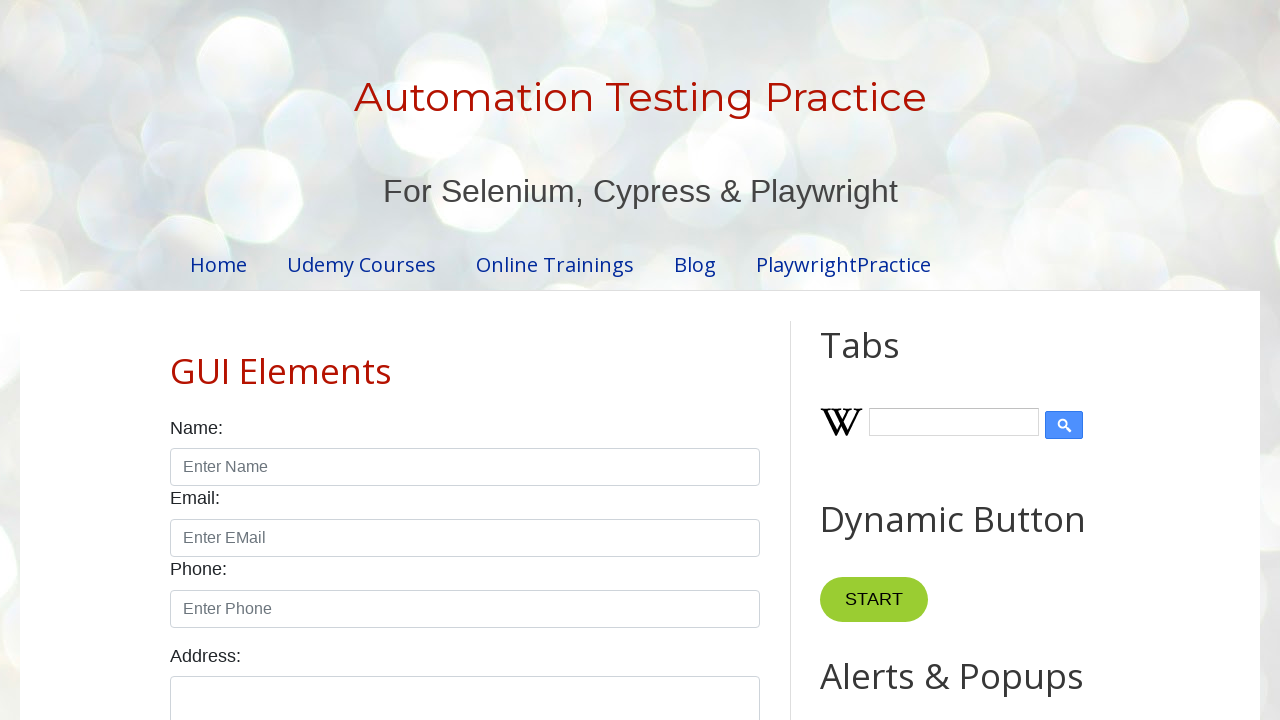

Clicked Simple Alert button at (888, 361) on button:has-text('Simple Alert')
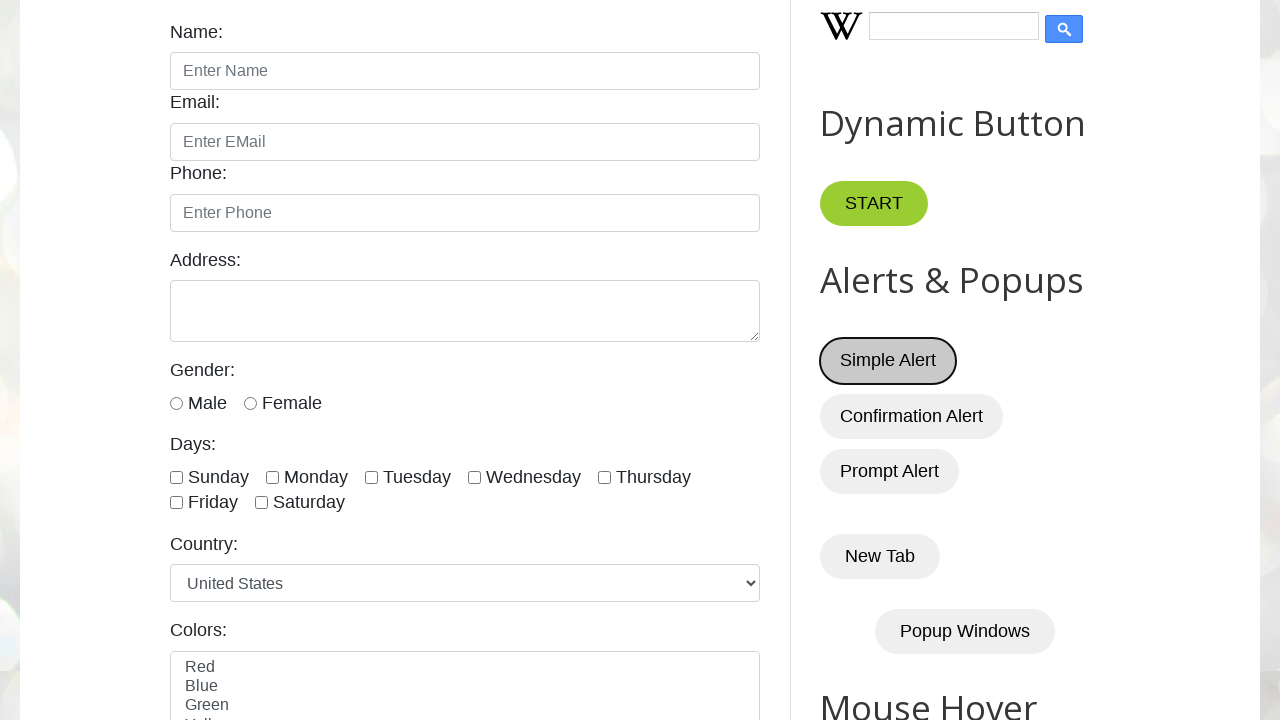

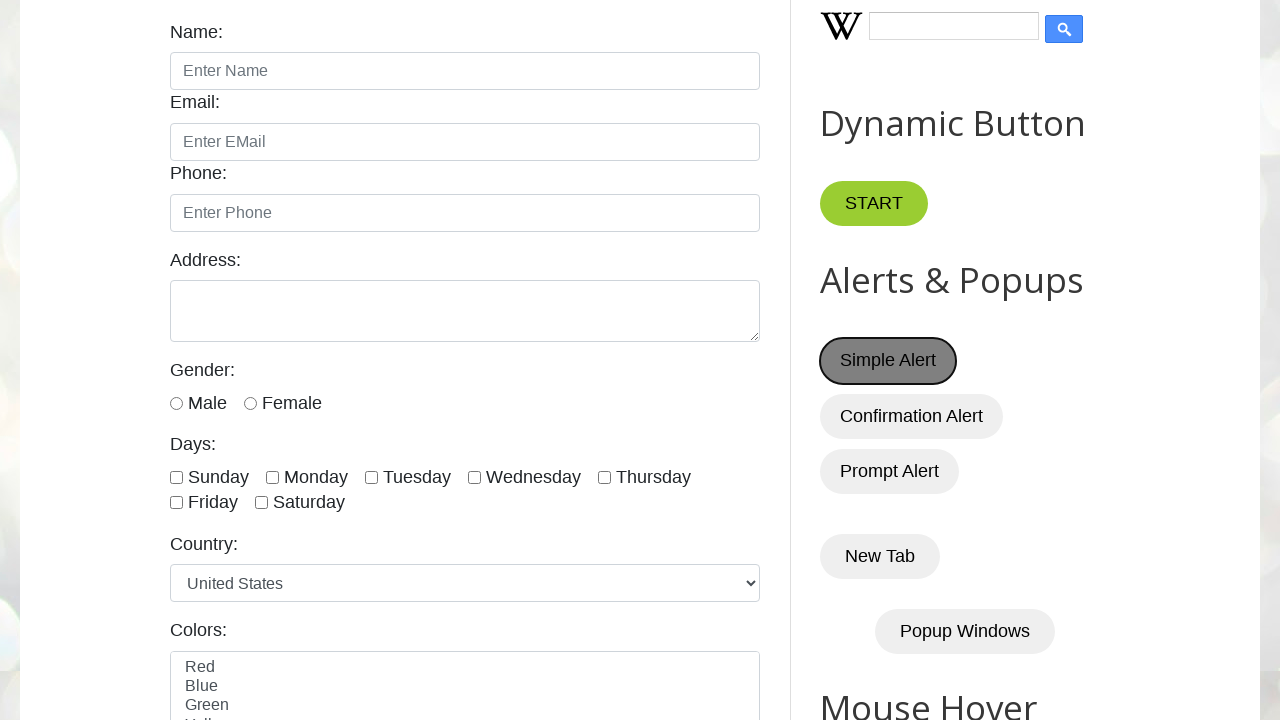